Tests right-click (context menu) functionality by performing a context click on a demo element and verifying the context menu appears.

Starting URL: https://swisnl.github.io/jQuery-contextMenu/demo.html

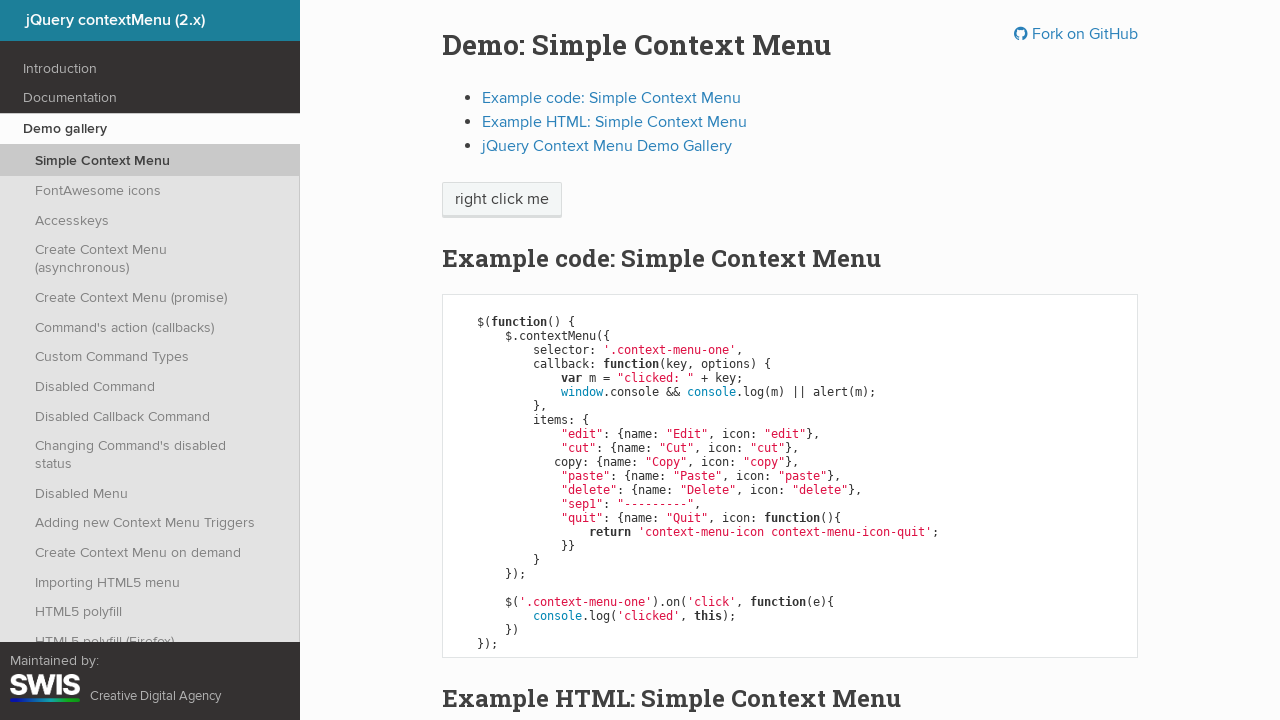

Waited for right-click target element to load
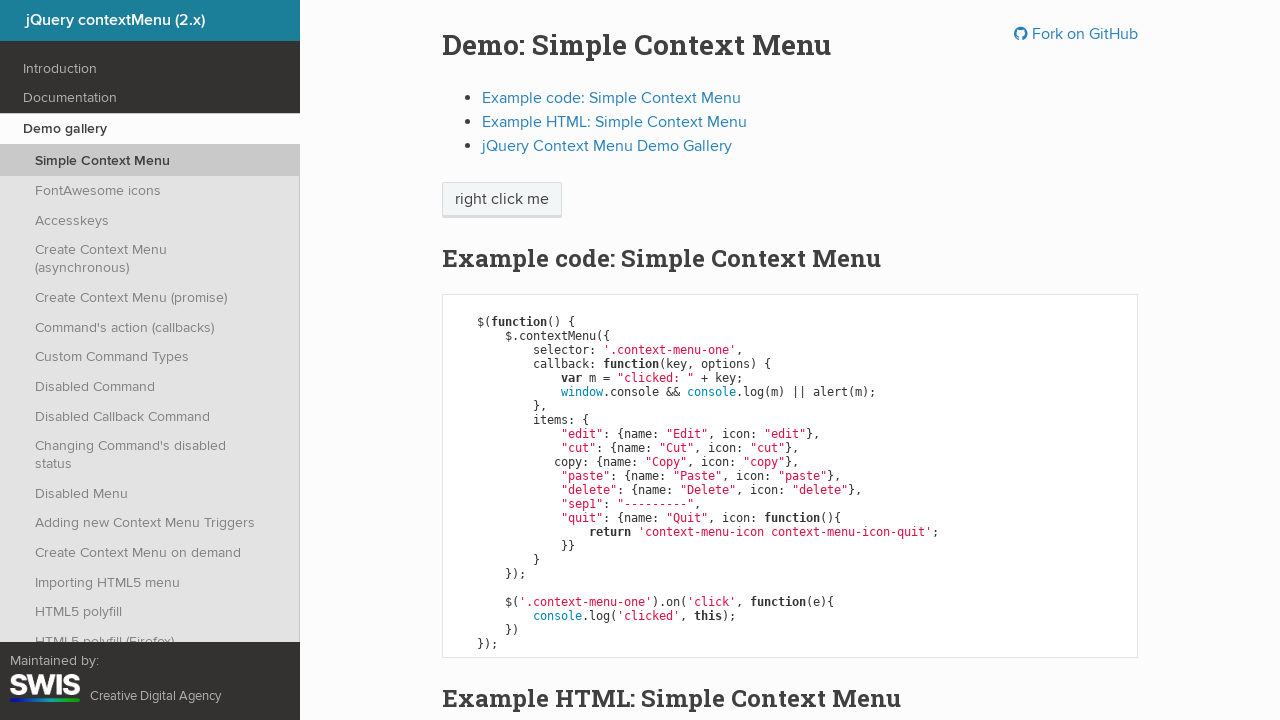

Located the context menu target element
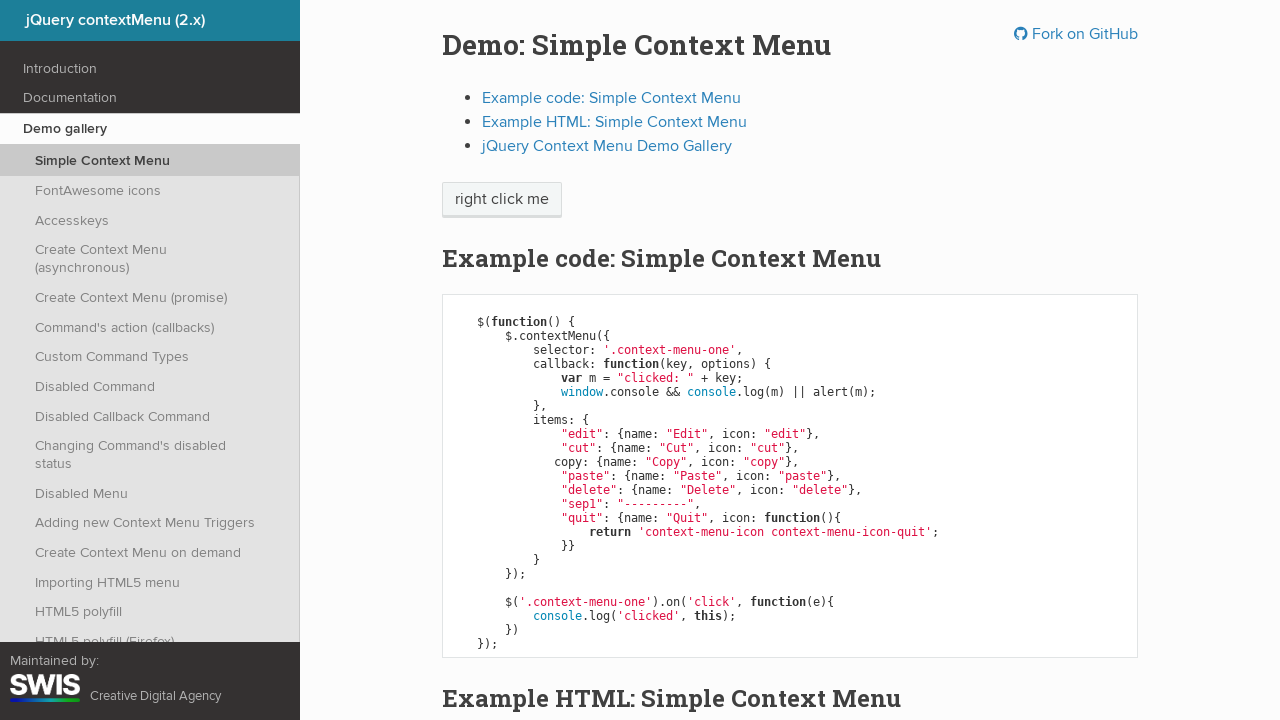

Performed right-click on the target element at (502, 200) on span.context-menu-one
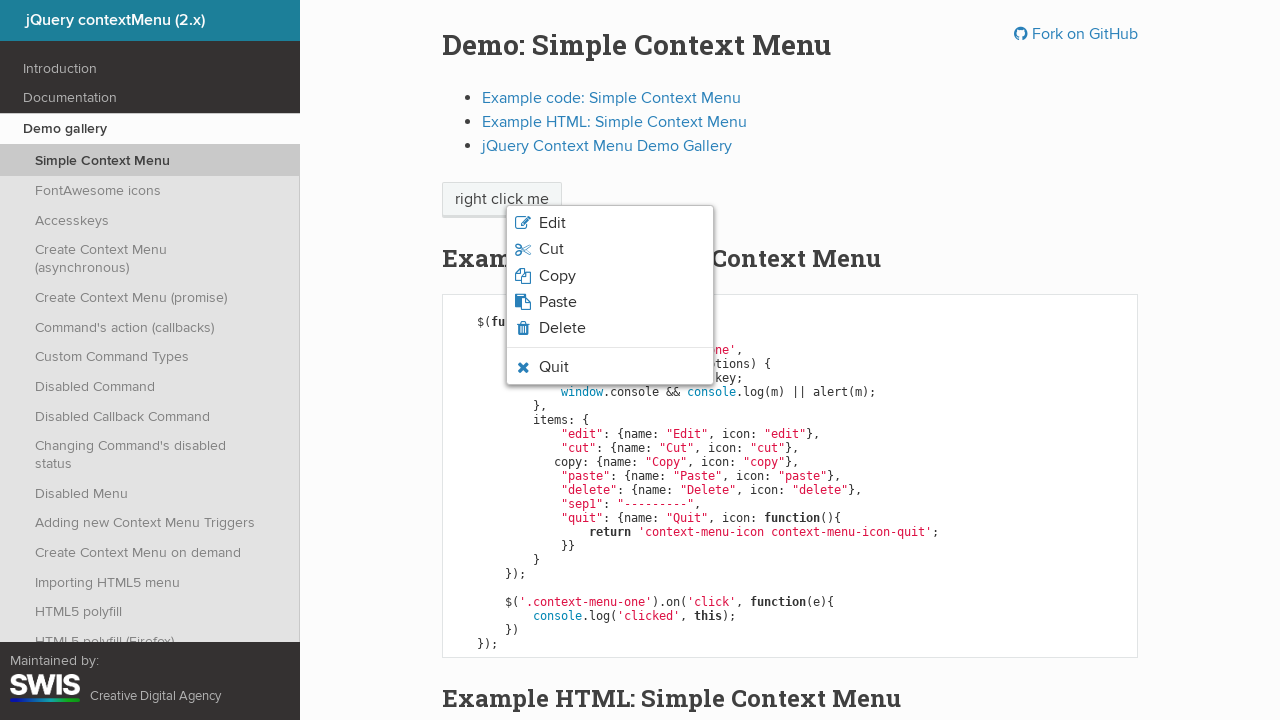

Context menu appeared and became visible
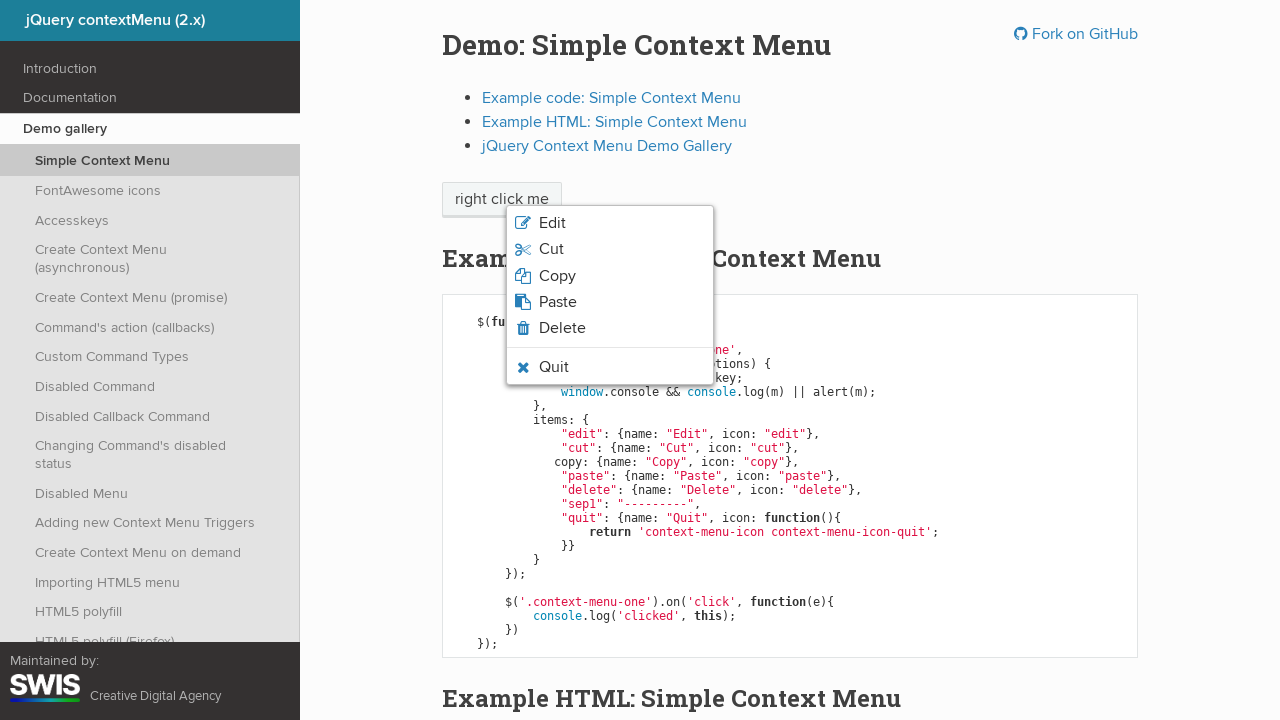

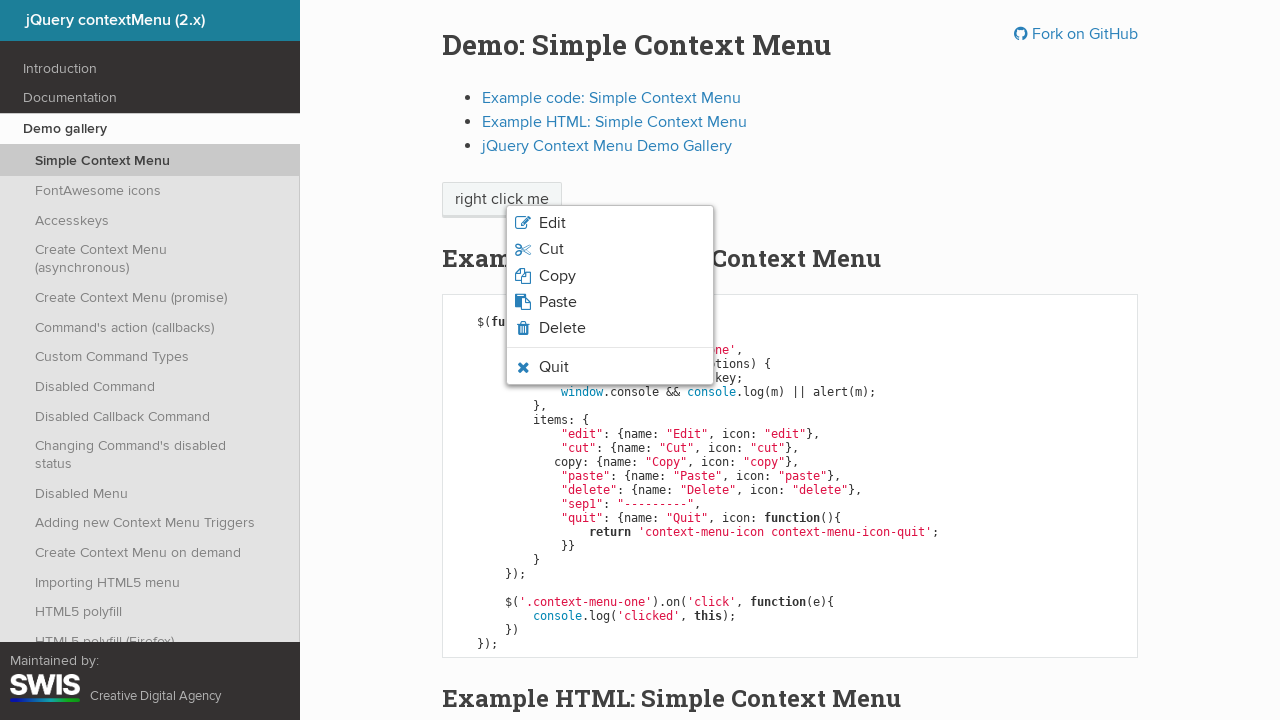